Tests sorting the Email column in ascending order by clicking the column header and verifying the text values are sorted correctly

Starting URL: http://the-internet.herokuapp.com/tables

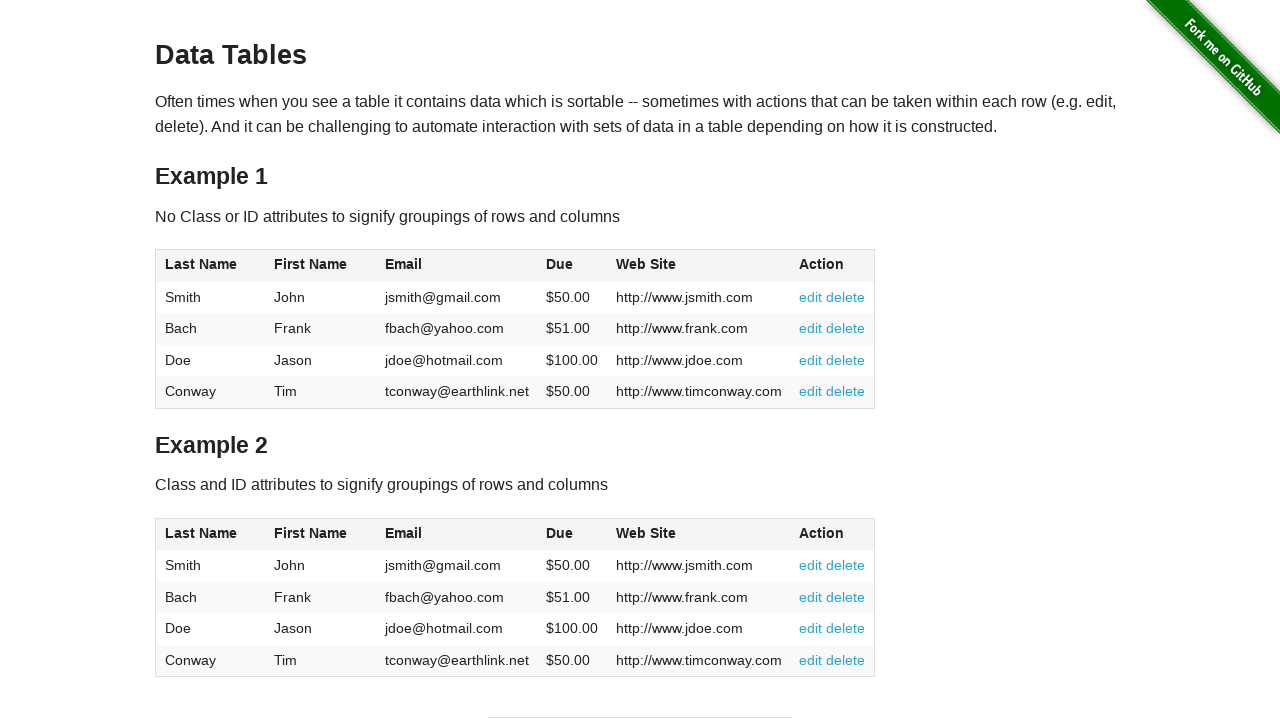

Clicked Email column header to sort in ascending order at (457, 266) on #table1 thead tr th:nth-of-type(3)
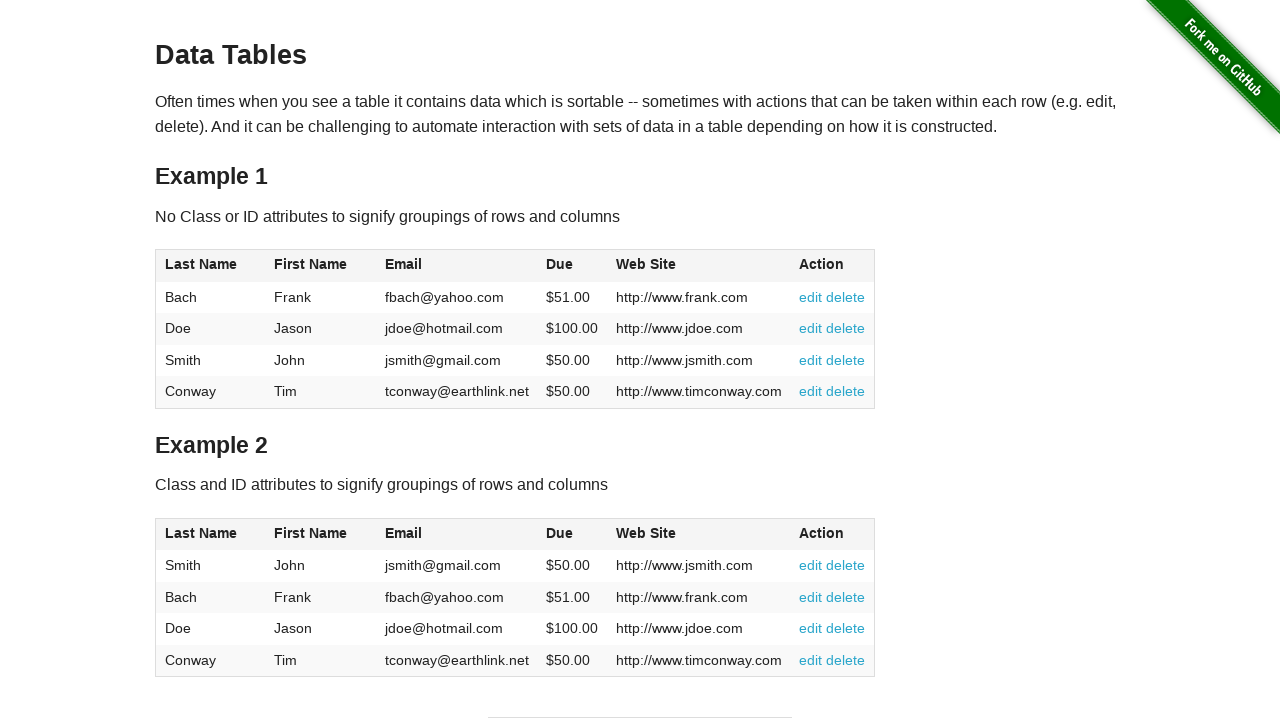

Email column cells loaded and are visible
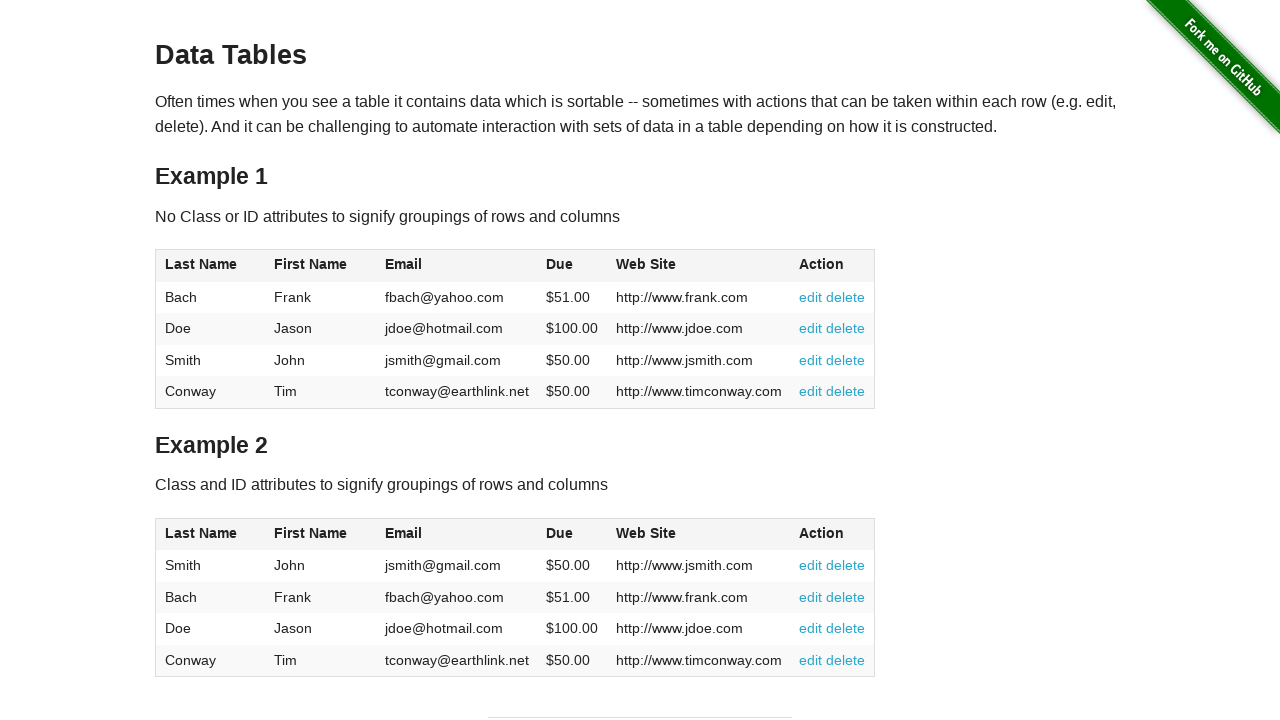

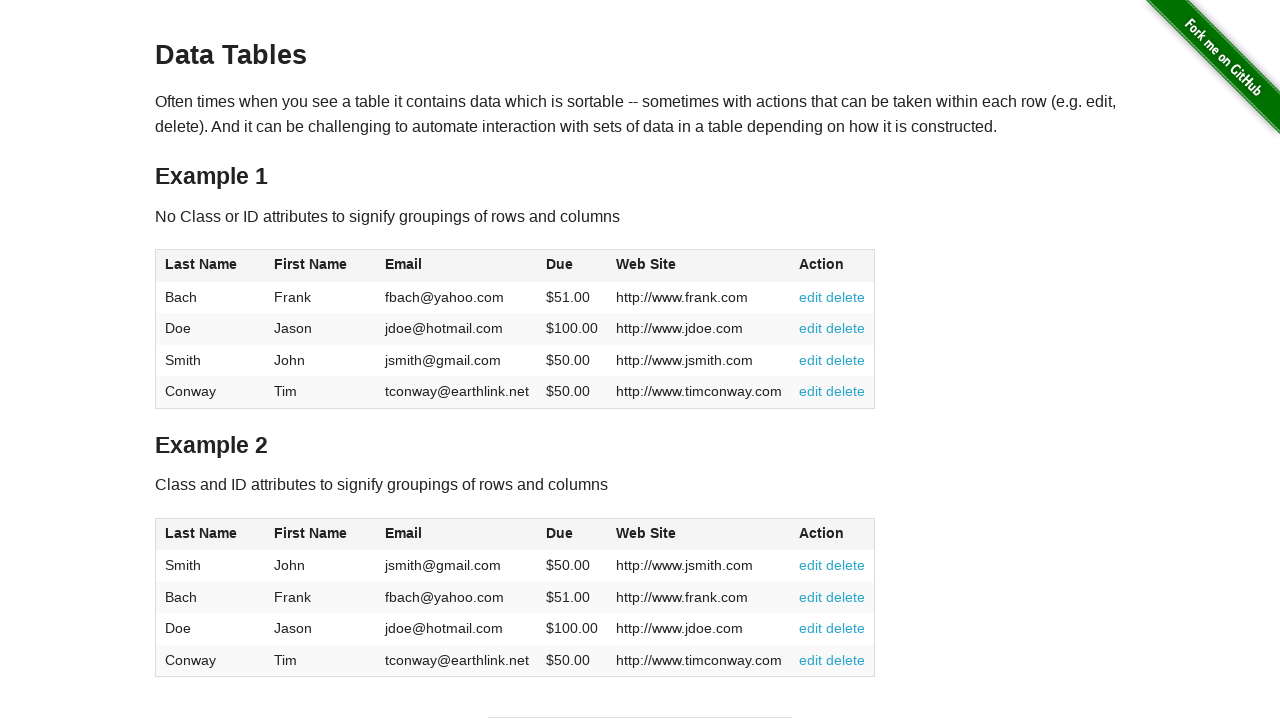